Tests adding a specific product (Iphone 6 32gb) to cart, accepting the alert, and navigating to cart to verify the product is added

Starting URL: https://www.demoblaze.com/

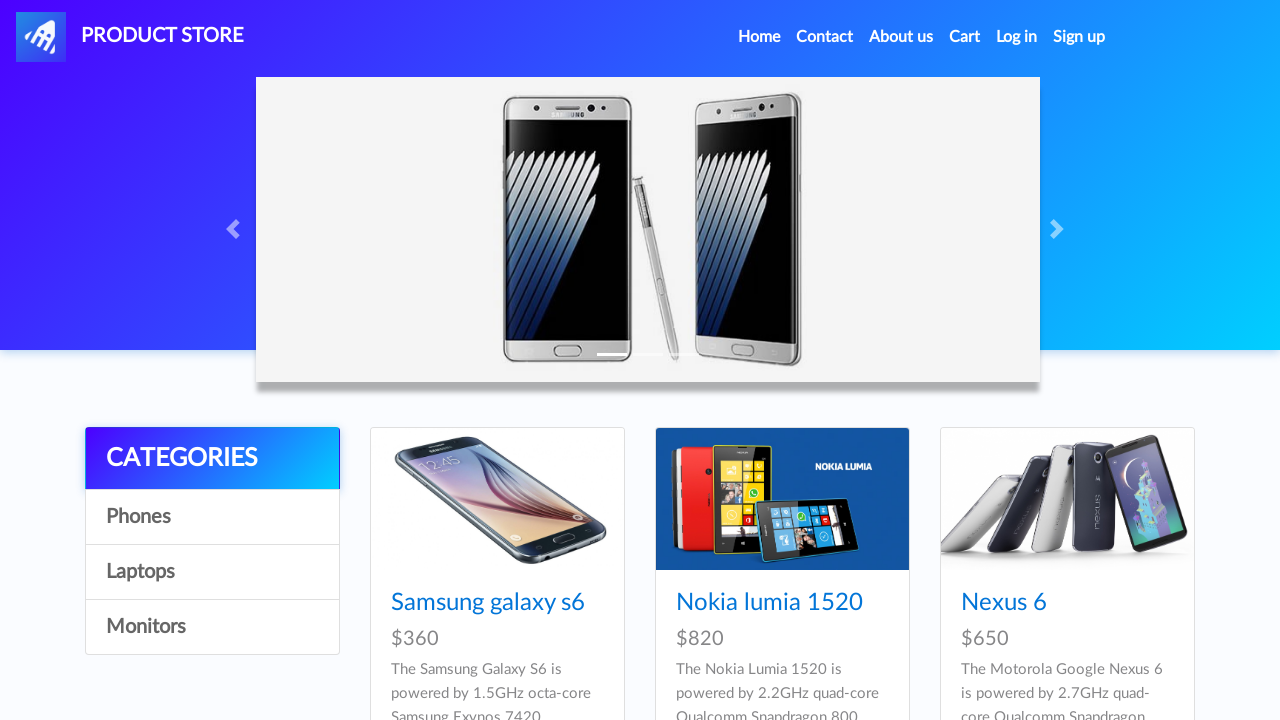

Products loaded on Demoblaze homepage
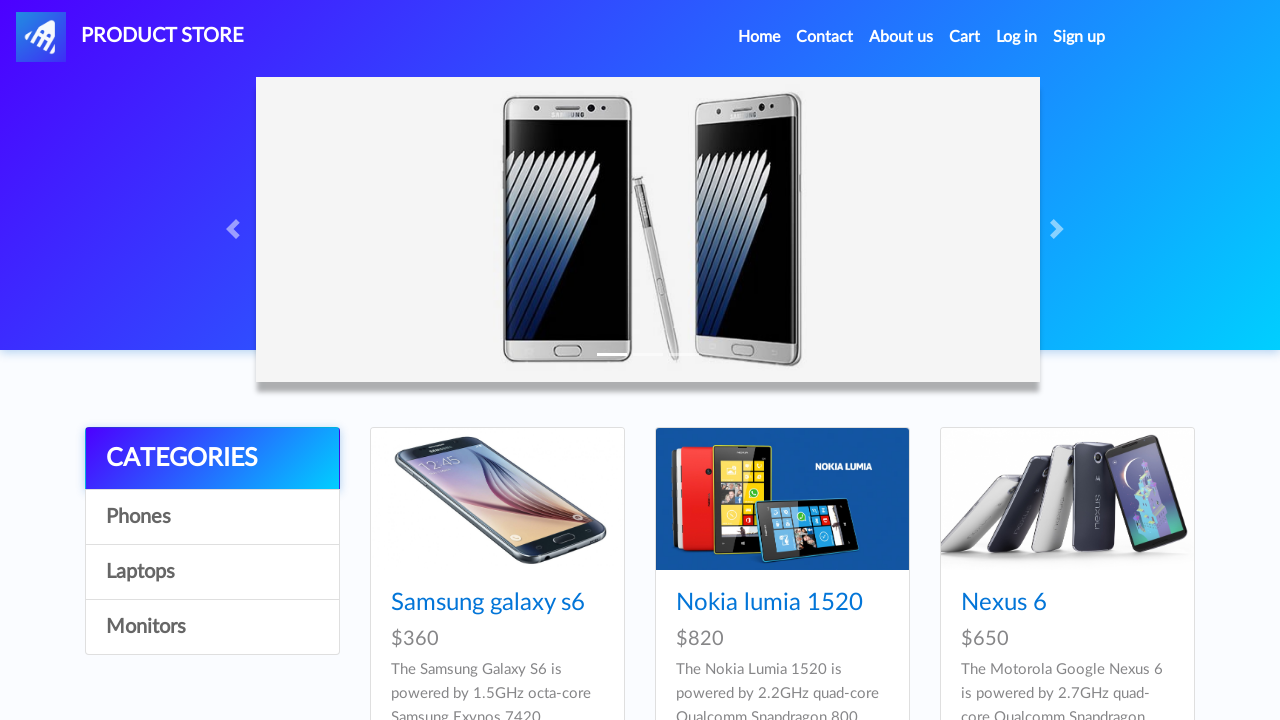

Clicked on Iphone 6 32gb product at (752, 361) on text=Iphone 6 32gb
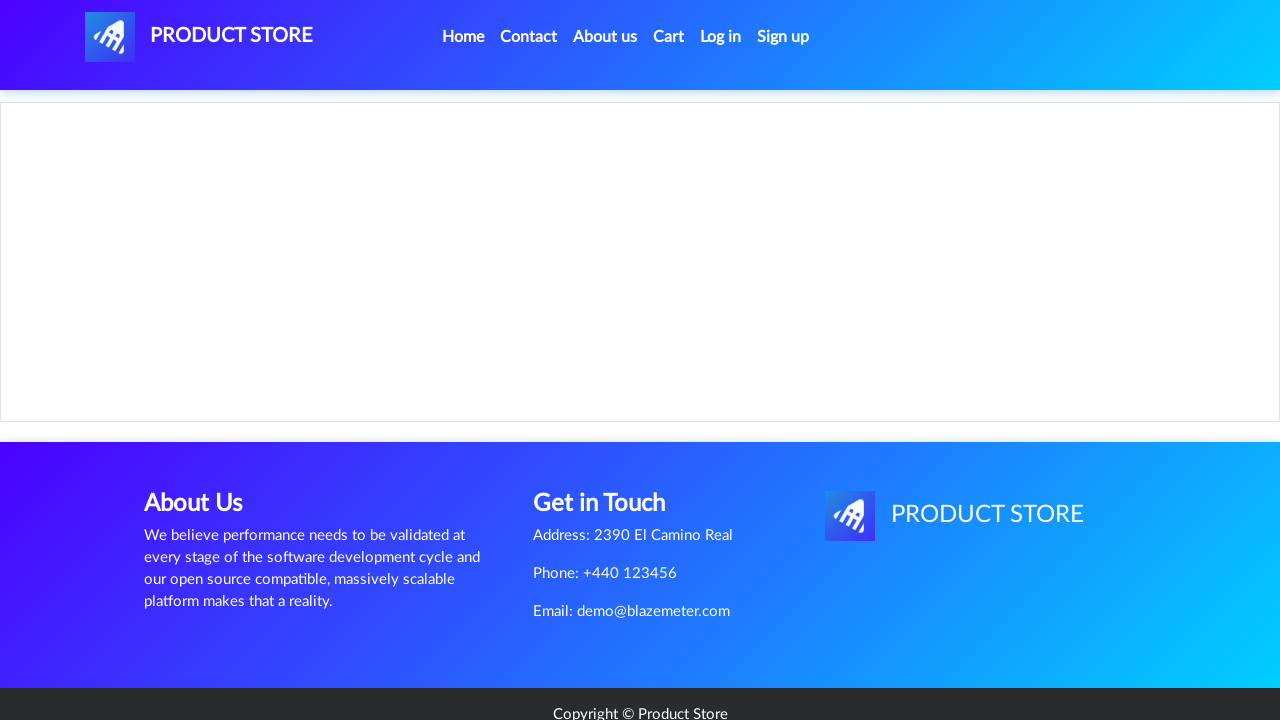

Clicked Add to Cart button at (610, 440) on .btn-success
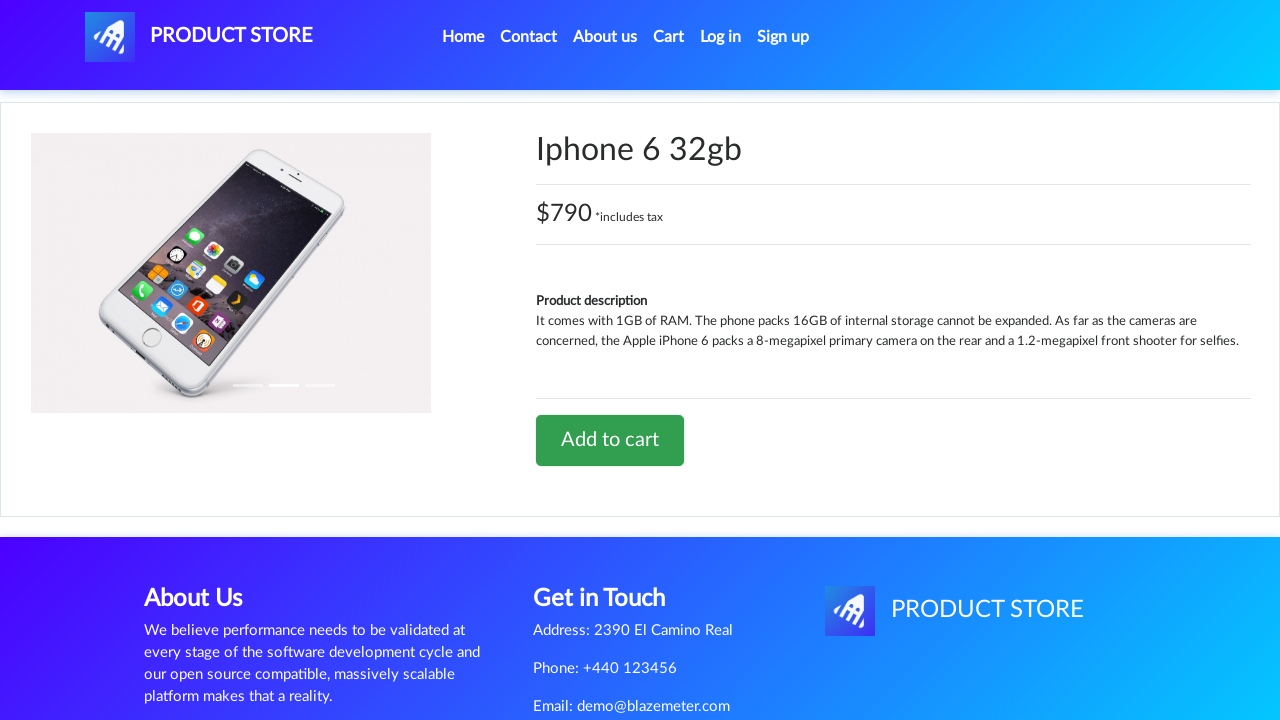

Accepted confirmation alert
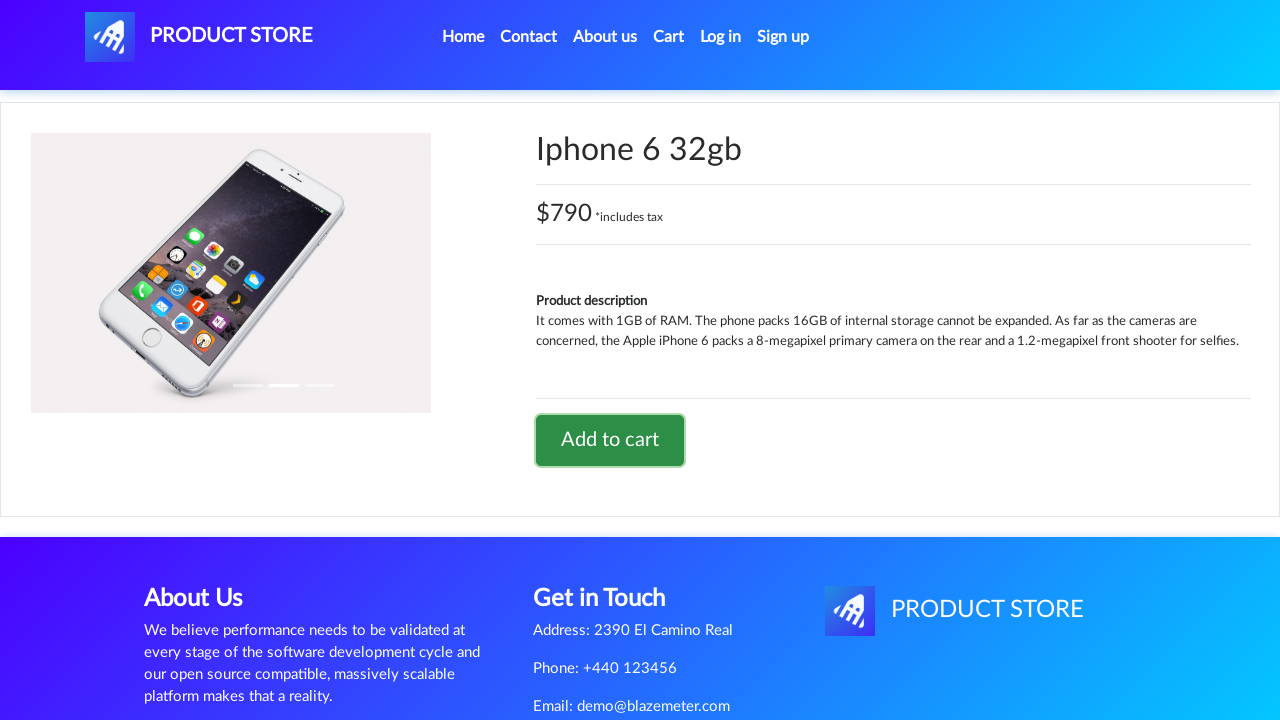

Waited 1 second for alert to dismiss
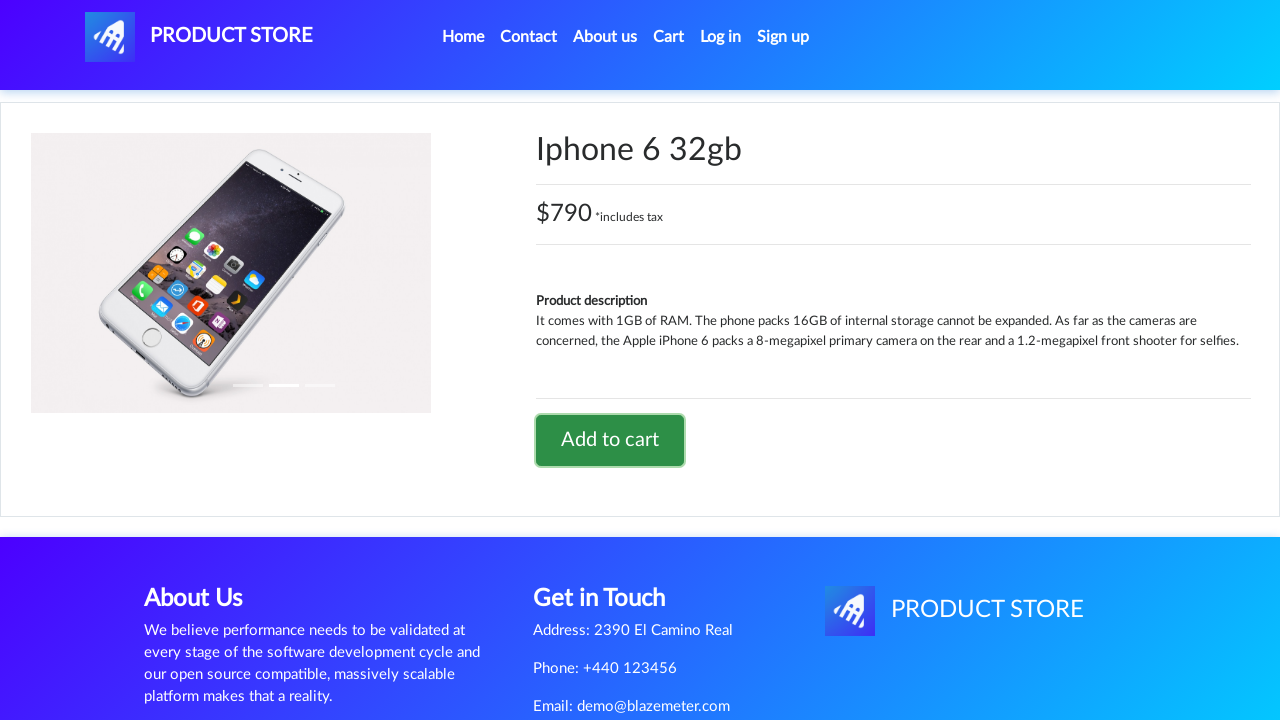

Clicked on Cart link at (669, 37) on #cartur
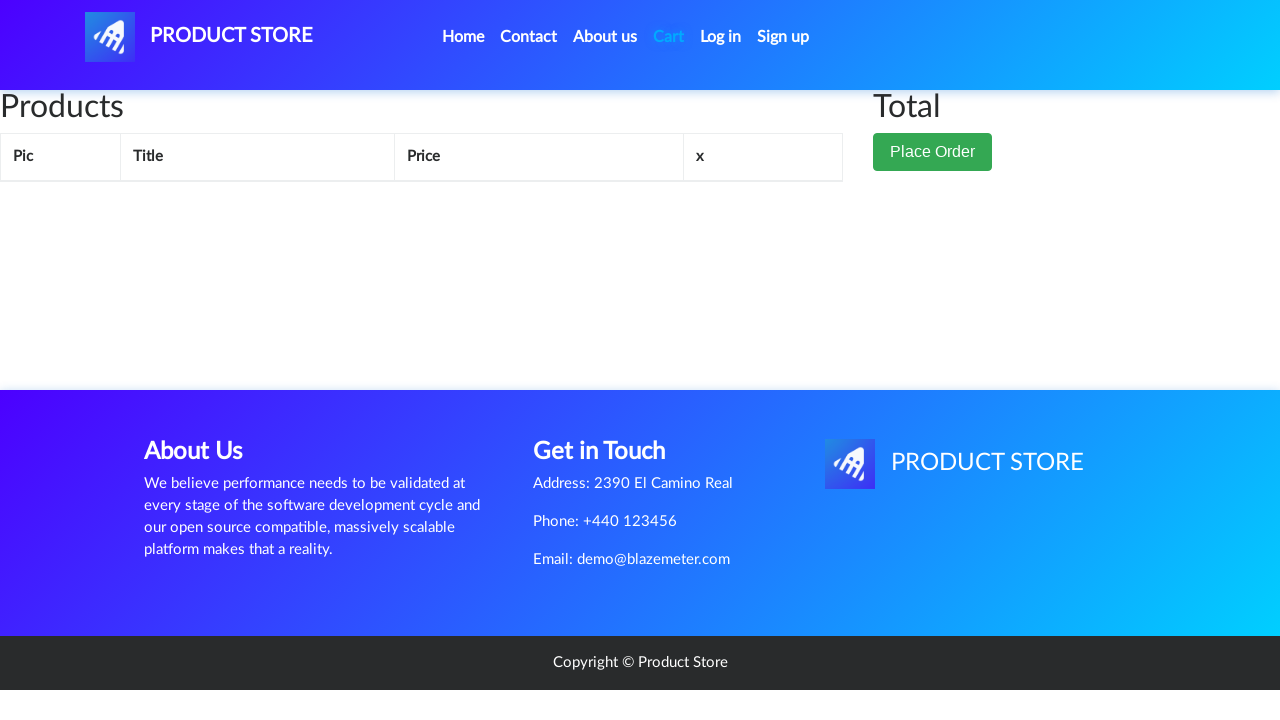

Cart page loaded with product in cart
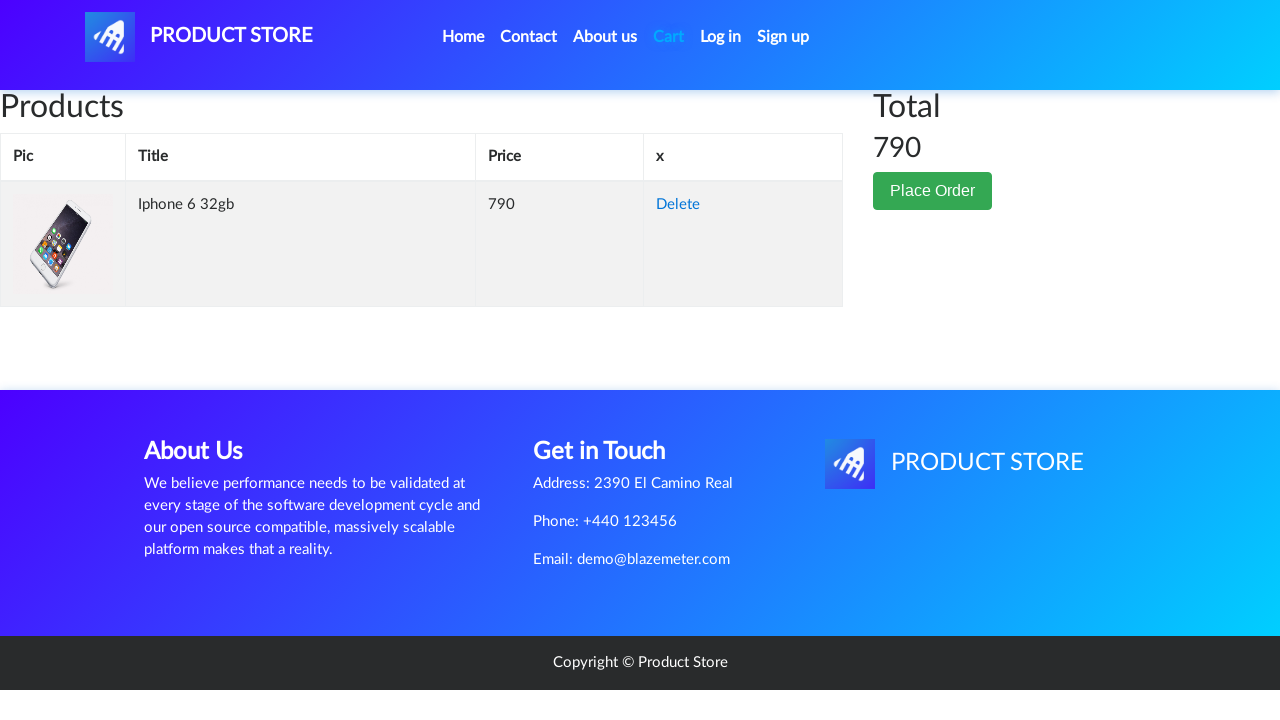

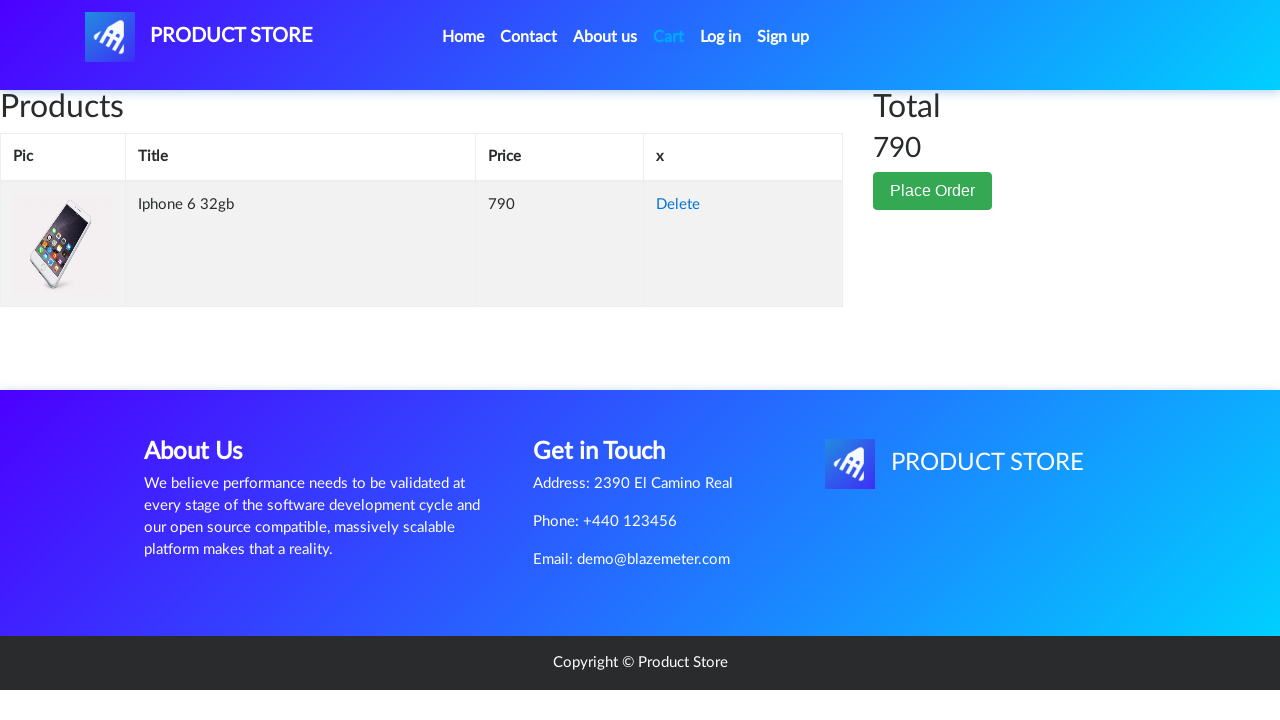